Tests the percentage calculator on calculator.net by navigating to the Math Calculators section, selecting Percentage Calculator, entering values (5 and 200), and verifying the result equals 10.

Starting URL: https://www.calculator.net/

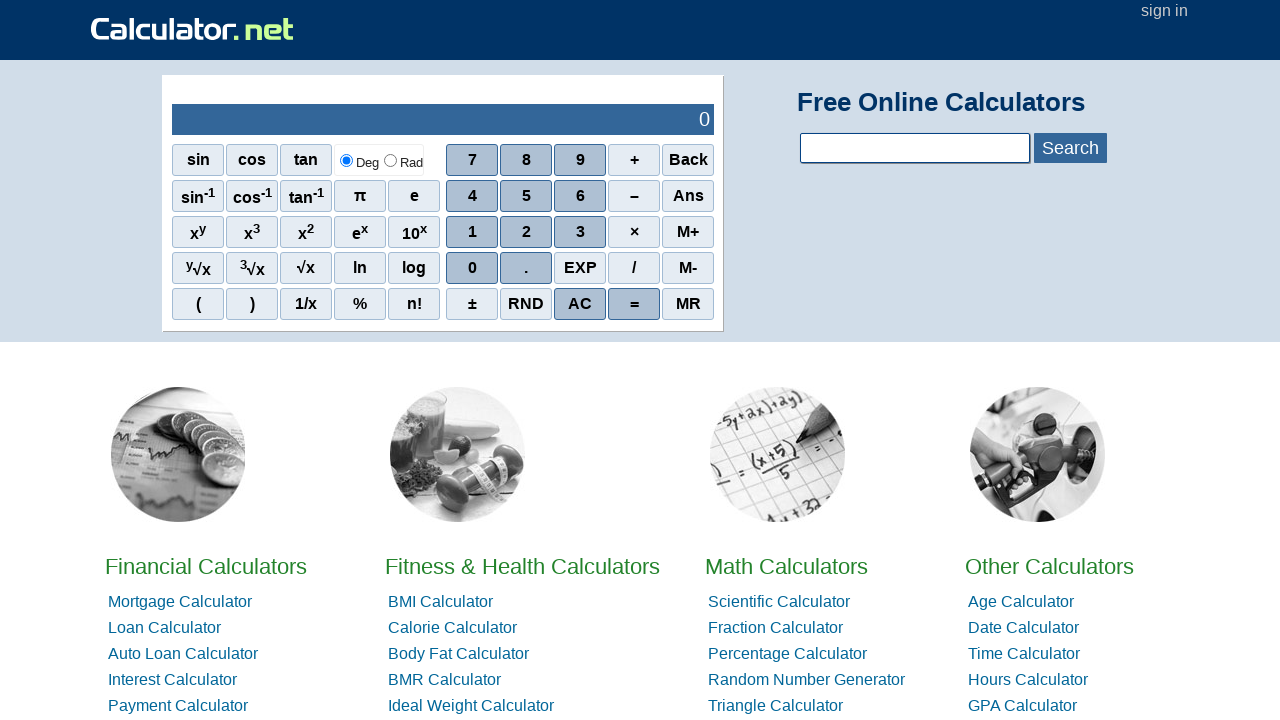

Clicked on Math Calculators link at (786, 566) on text=Math Calculators
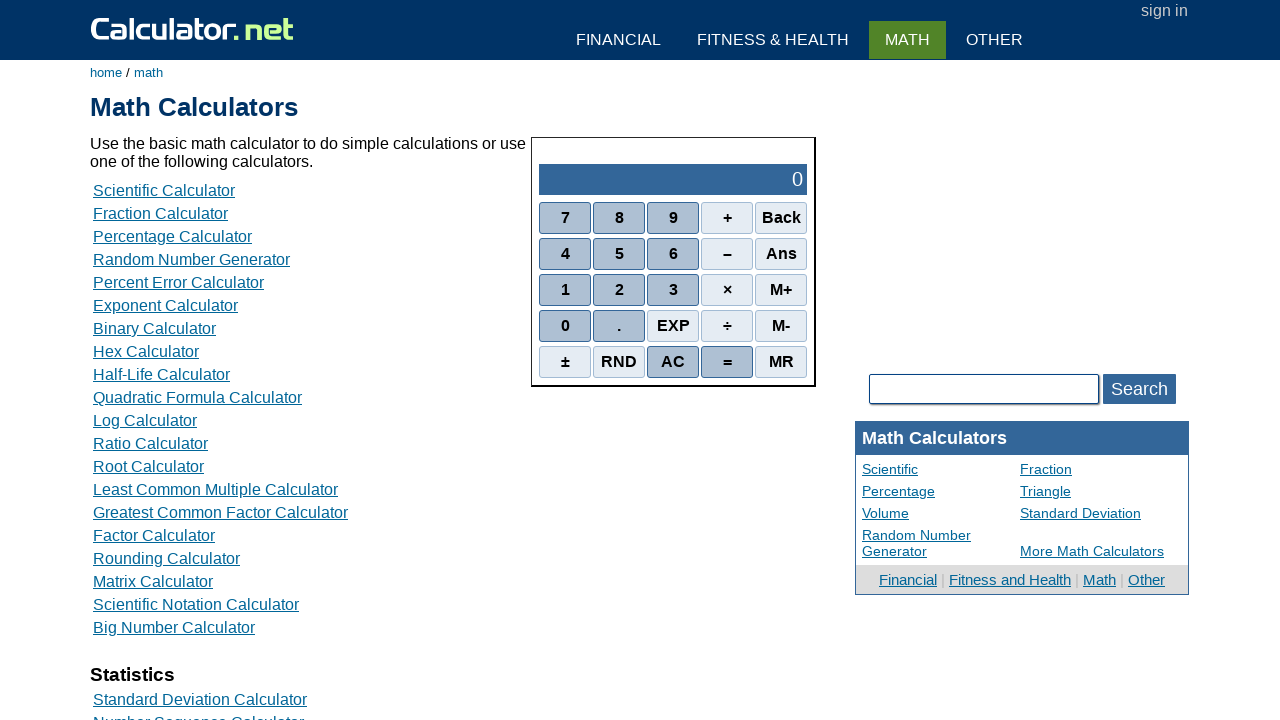

Clicked on Percentage Calculator link at (172, 236) on text=Percentage Calculator
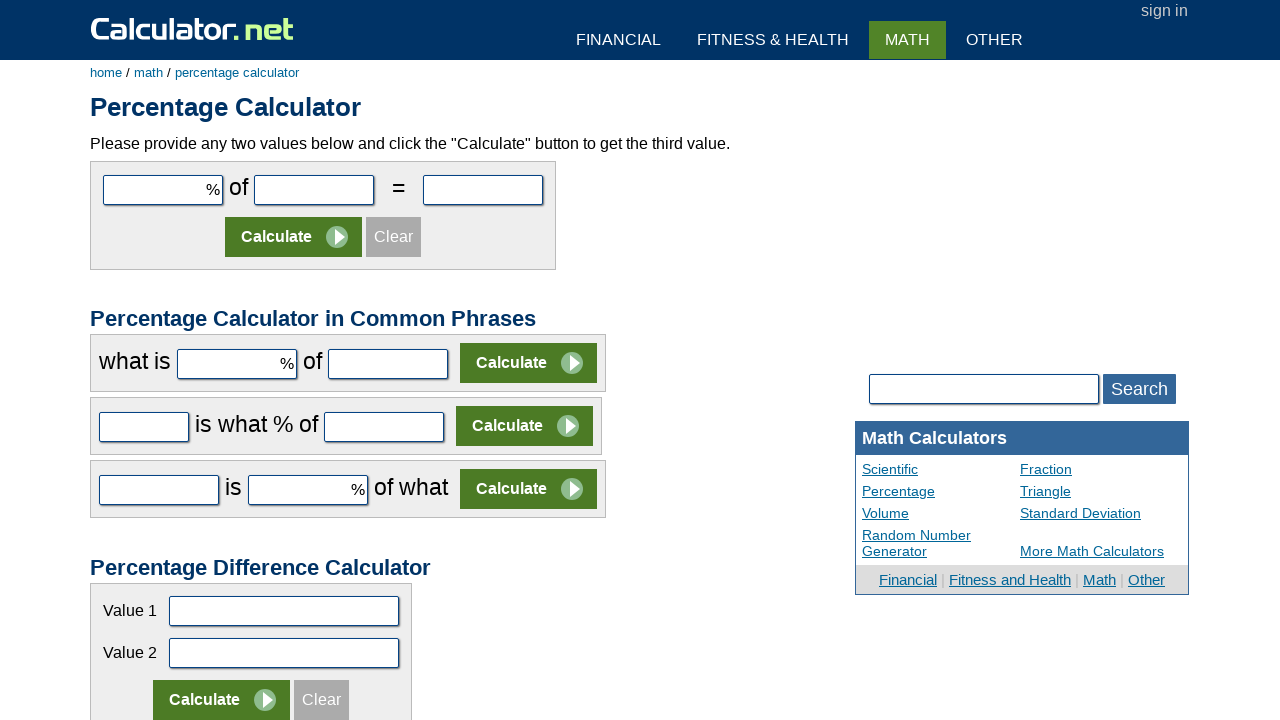

Cleared first input field (cpar1) on input#cpar1
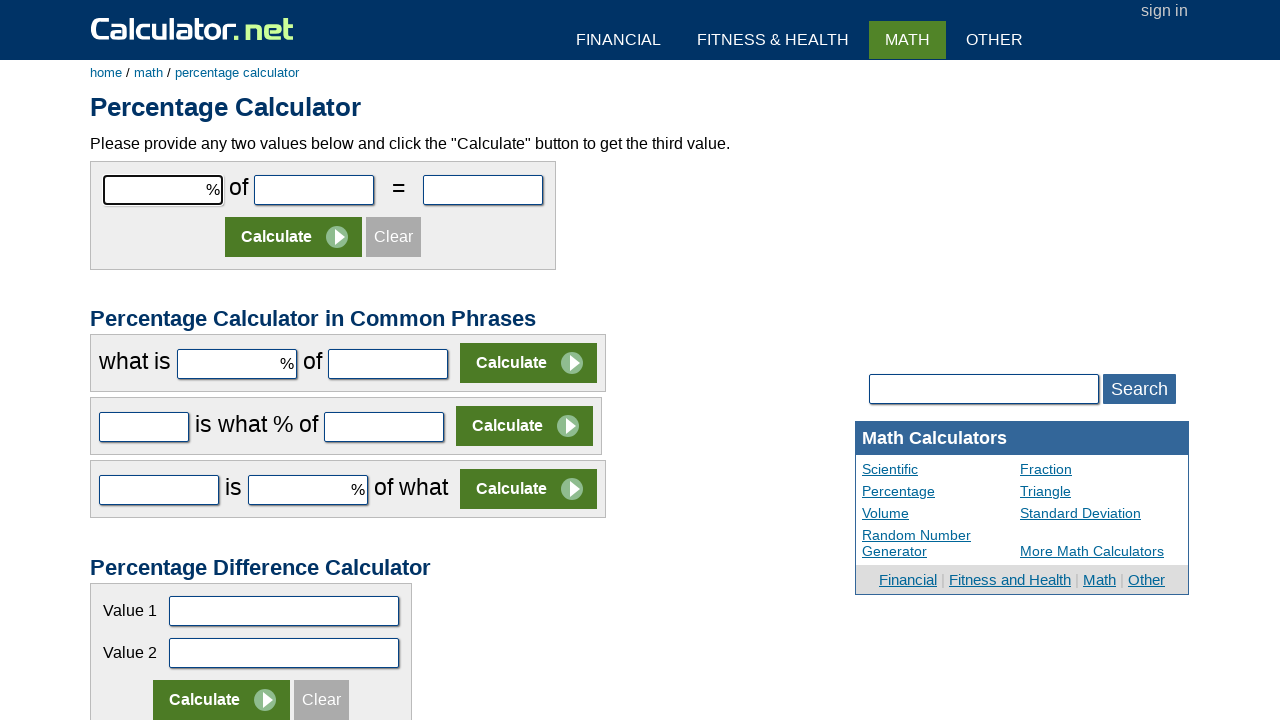

Filled first input field with value '5' on input#cpar1
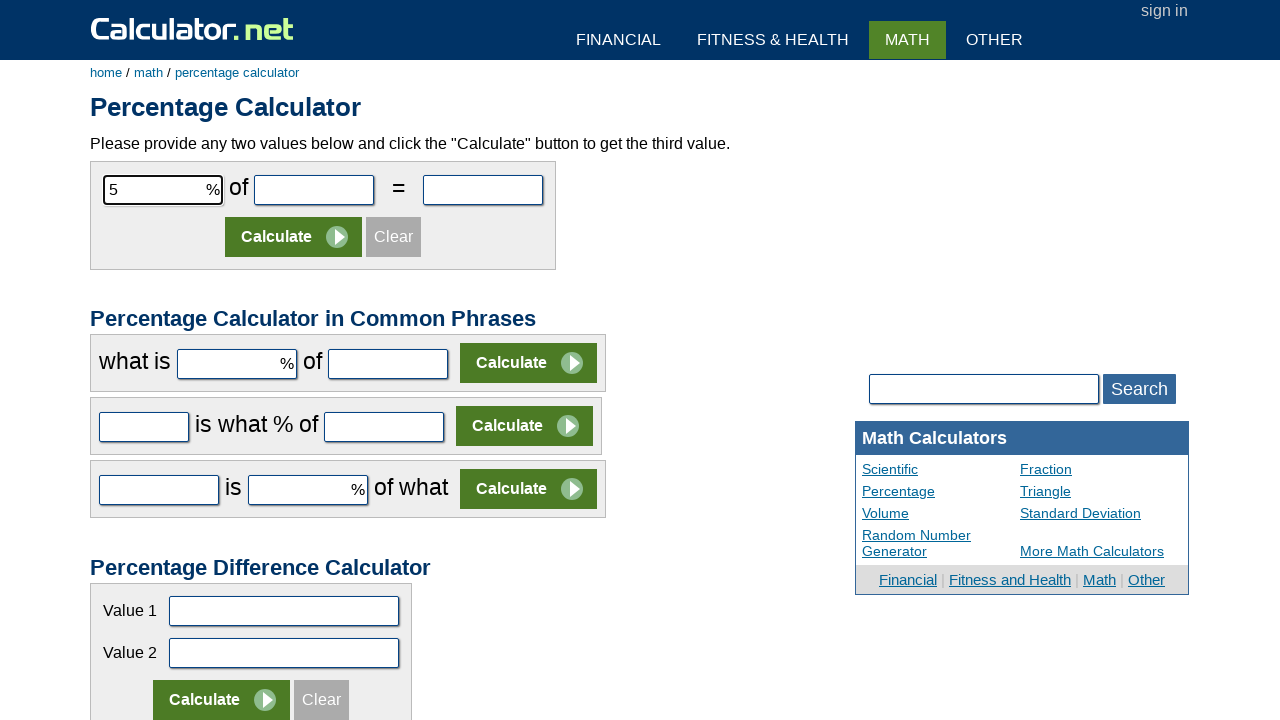

Cleared second input field (cpar2) on input#cpar2
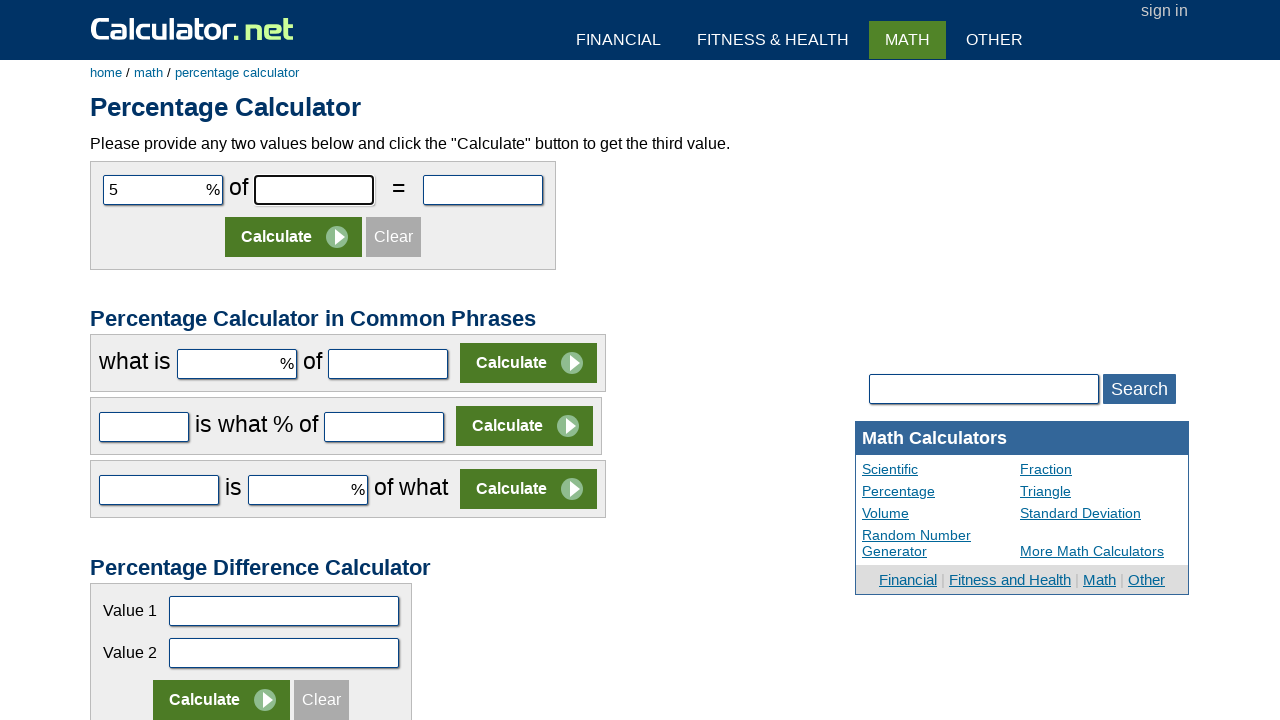

Filled second input field with value '200' on input#cpar2
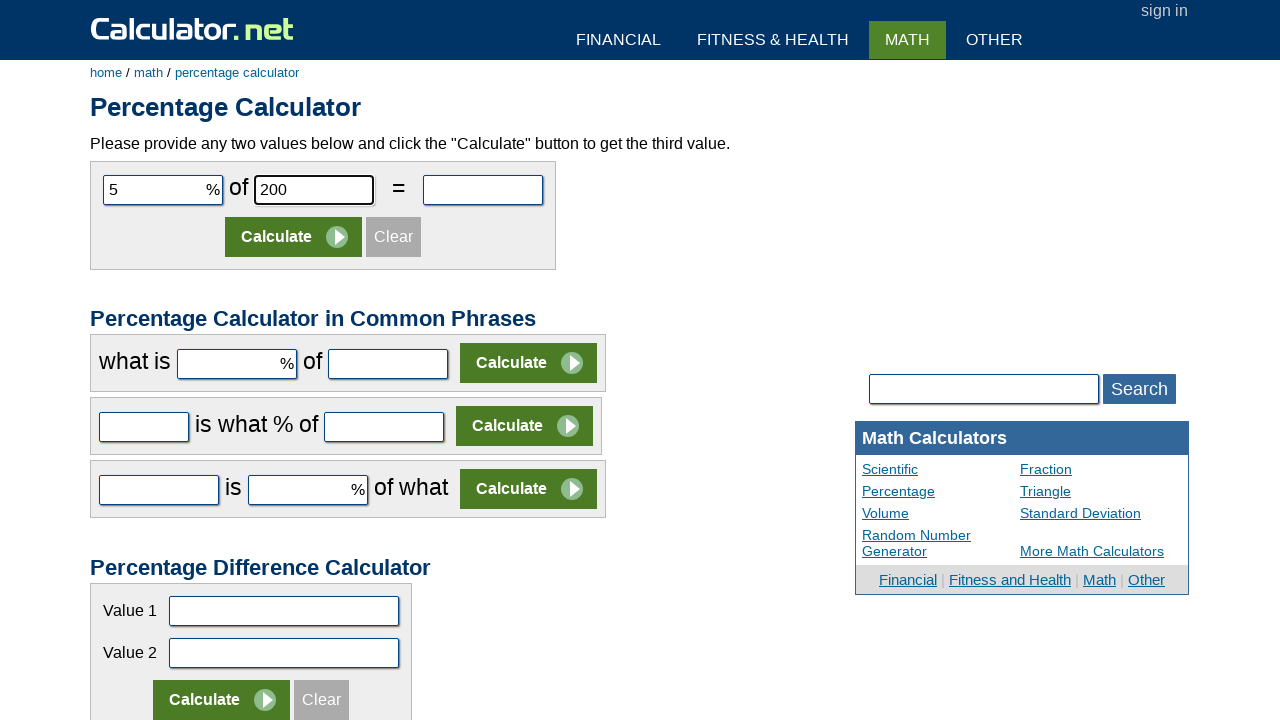

Clicked Calculate button at (294, 237) on input[value='Calculate']
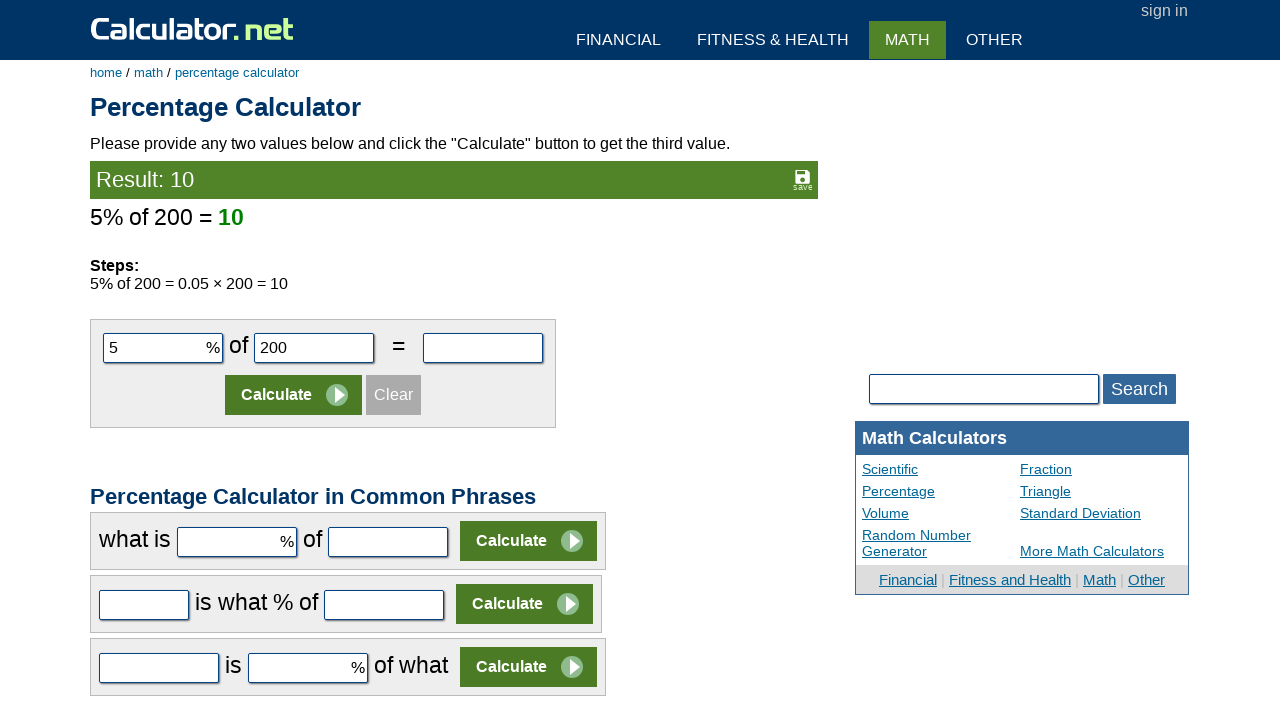

Waited for result element to appear
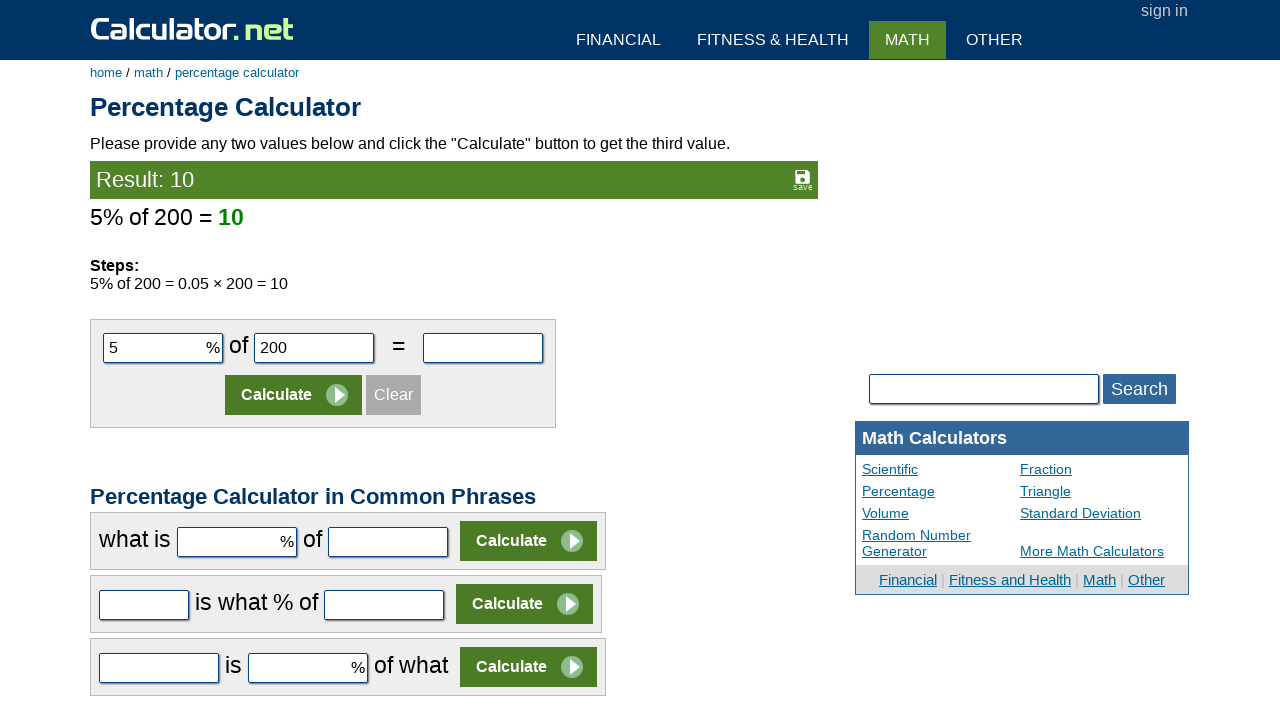

Verified result equals '10'
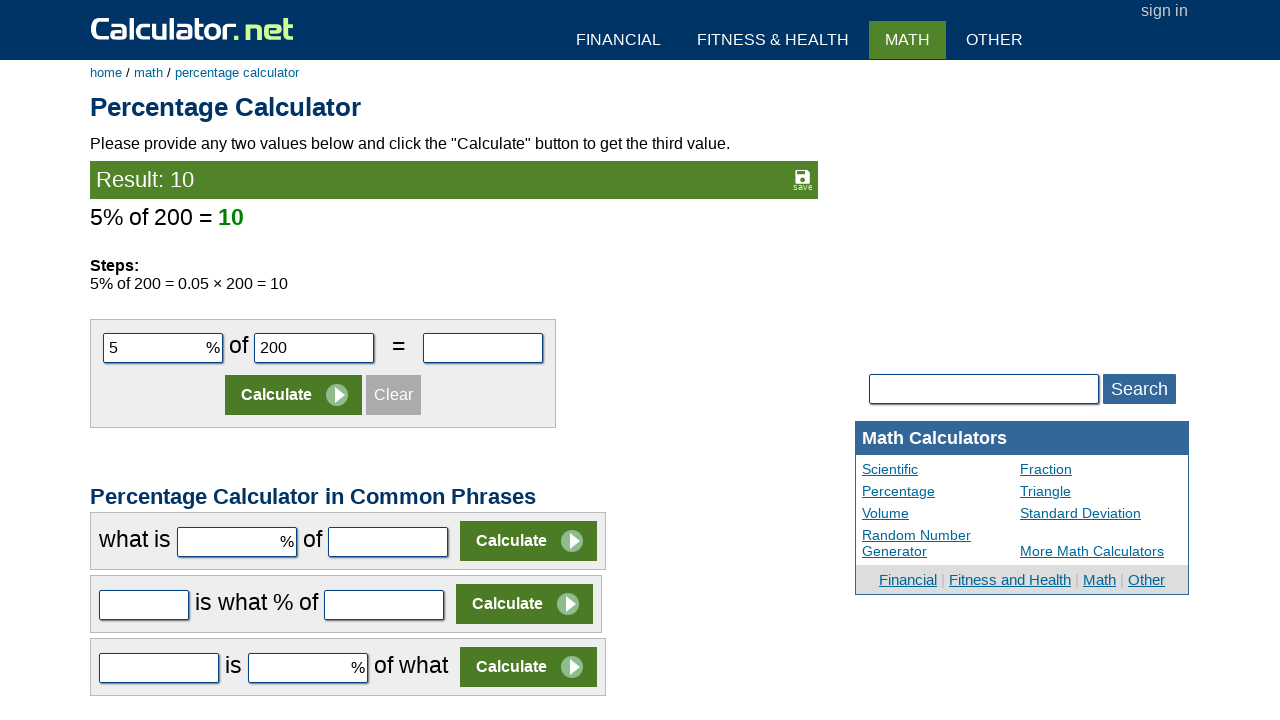

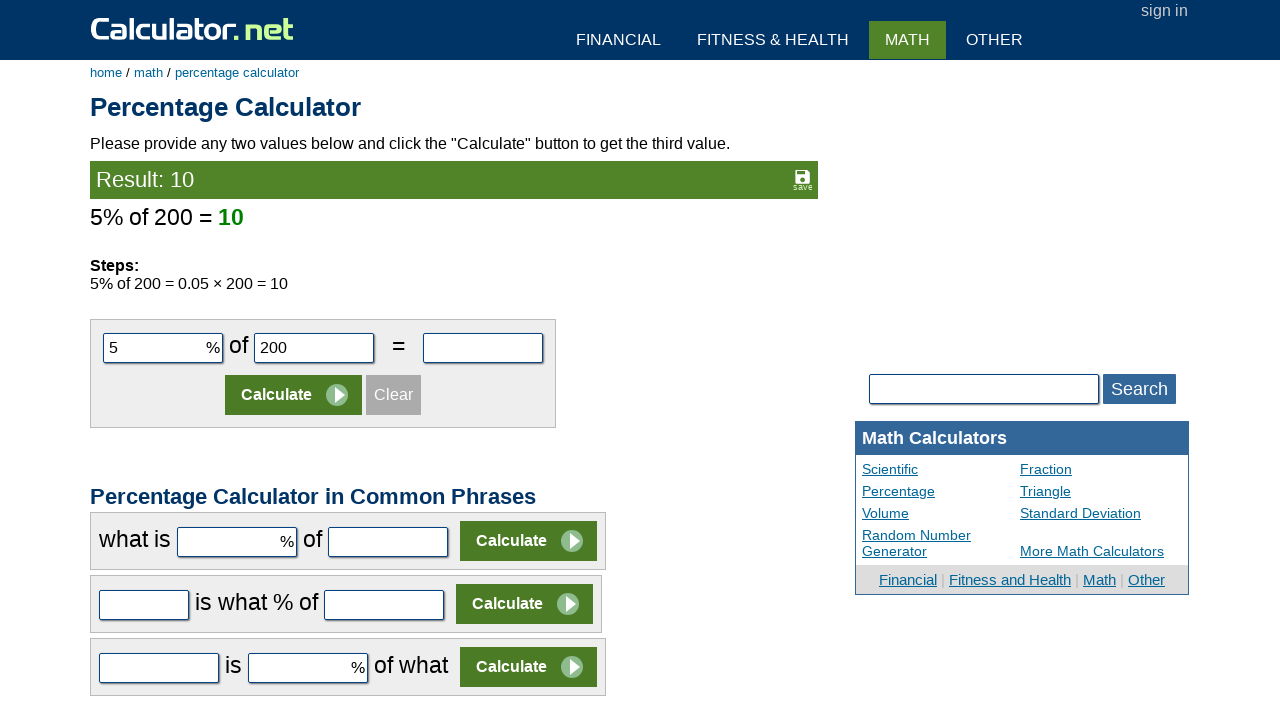